Navigates to the OpenCart demo gift voucher page and verifies the page loads successfully by checking the current URL.

Starting URL: https://demo.opencart.com/index.php?route=checkout/voucher&language=en-gb

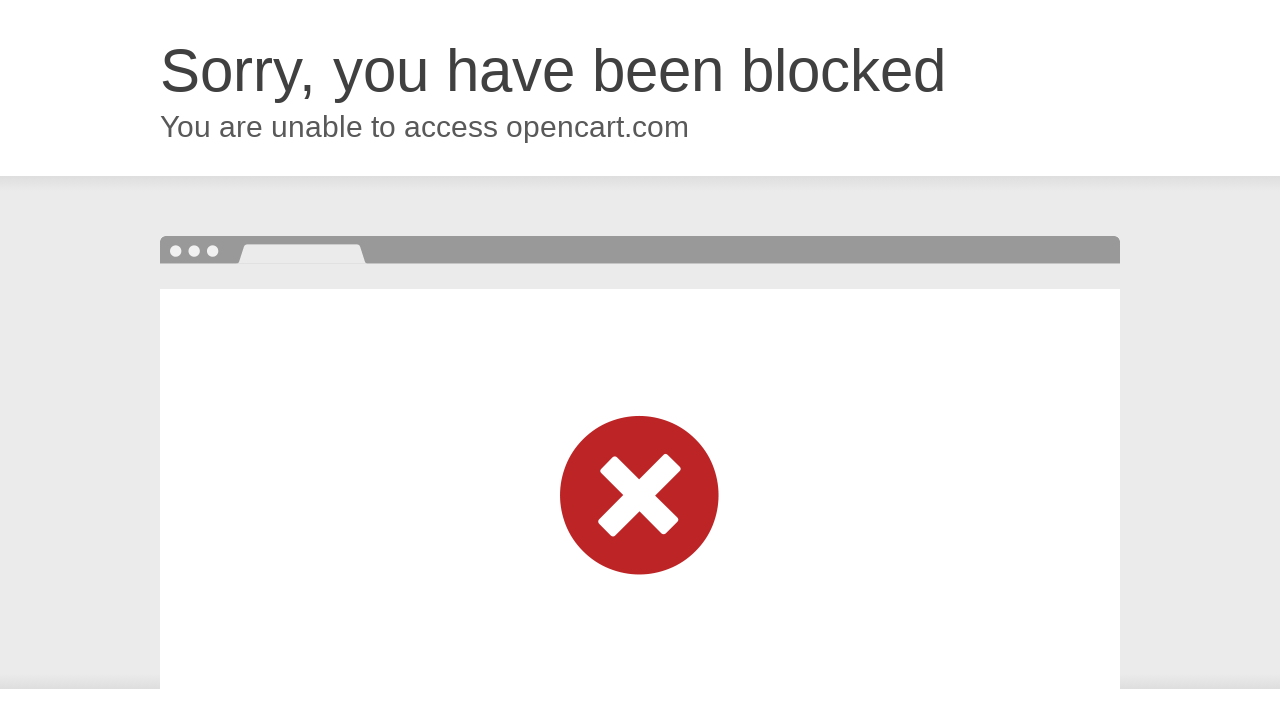

Set viewport size to 800x500
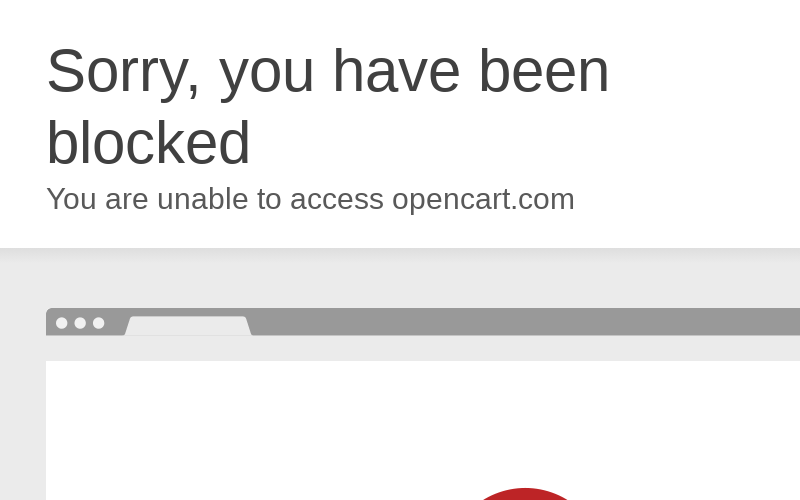

Page fully loaded (domcontentloaded)
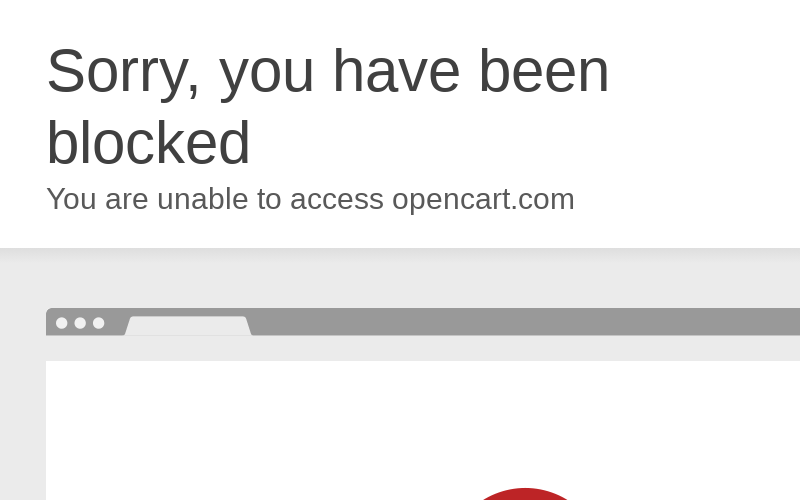

Retrieved current URL: https://demo.opencart.com/index.php?route=checkout/voucher&language=en-gb
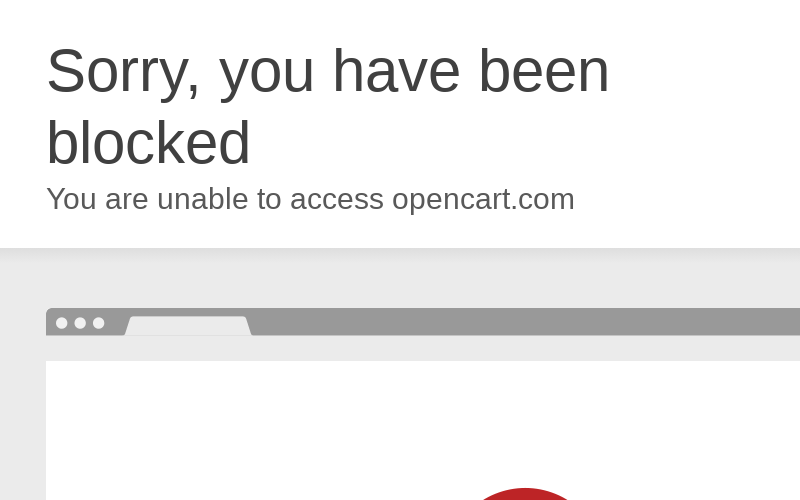

Verified URL contains 'checkout/voucher'
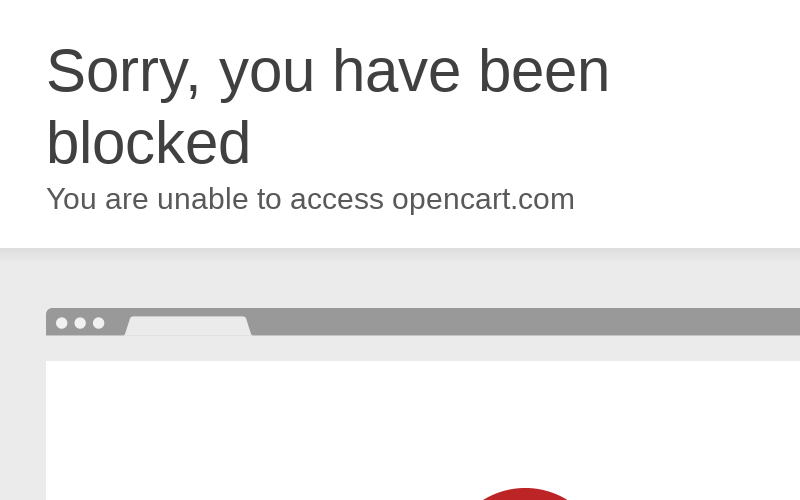

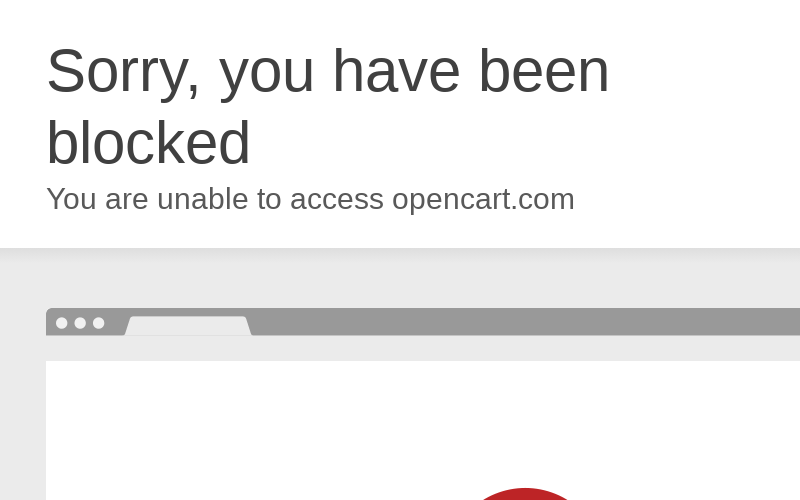